Tests that an error message is displayed when attempting to login with both username and password fields empty

Starting URL: https://www.saucedemo.com/

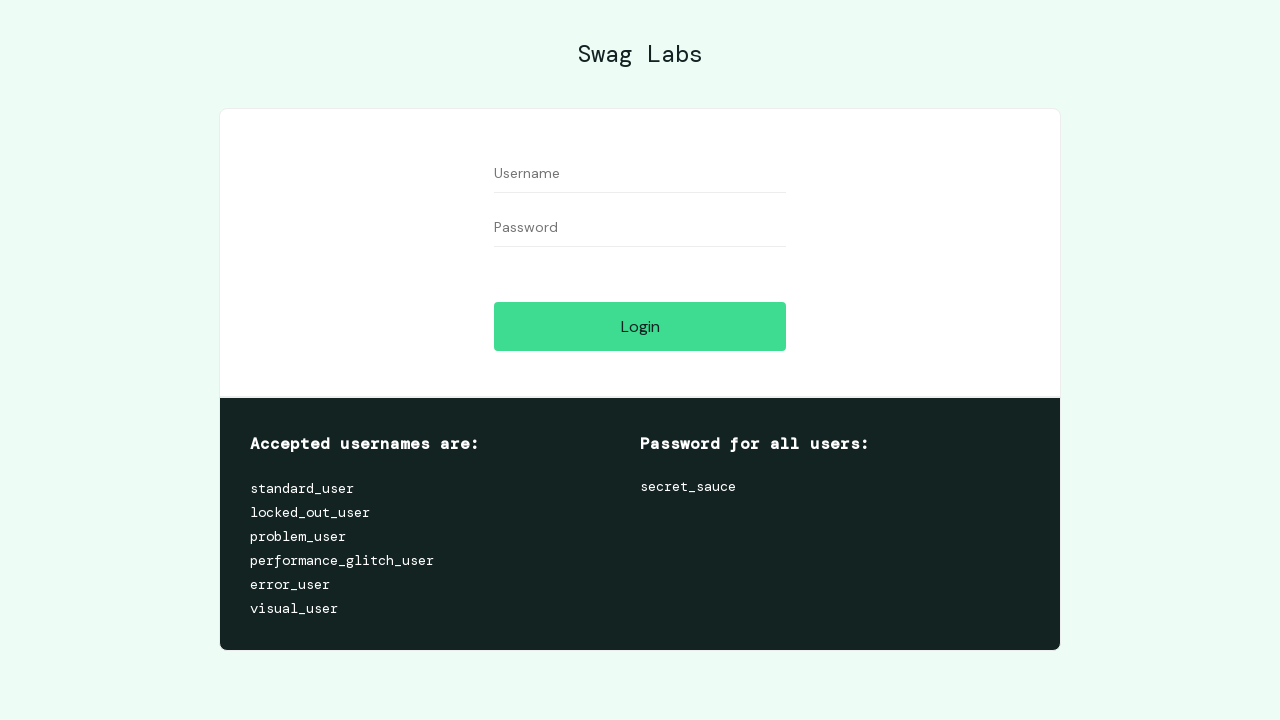

Filled password field with empty string on #password
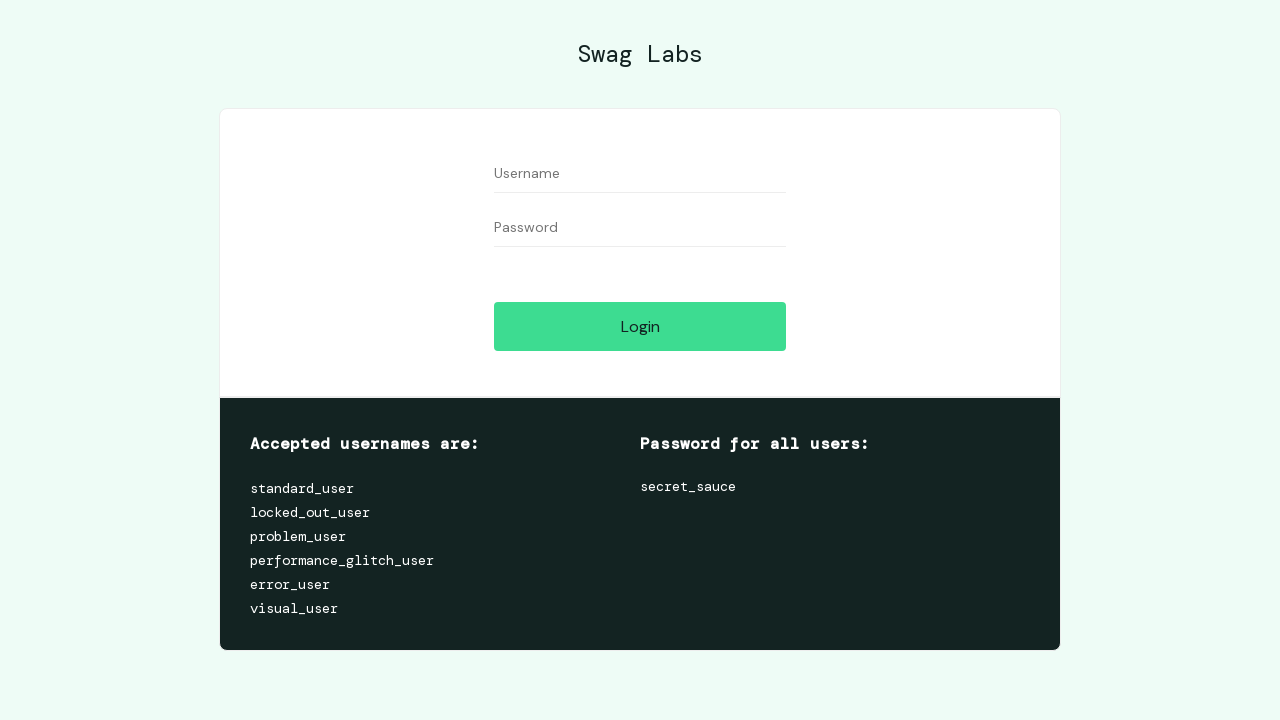

Filled username field with empty string on #user-name
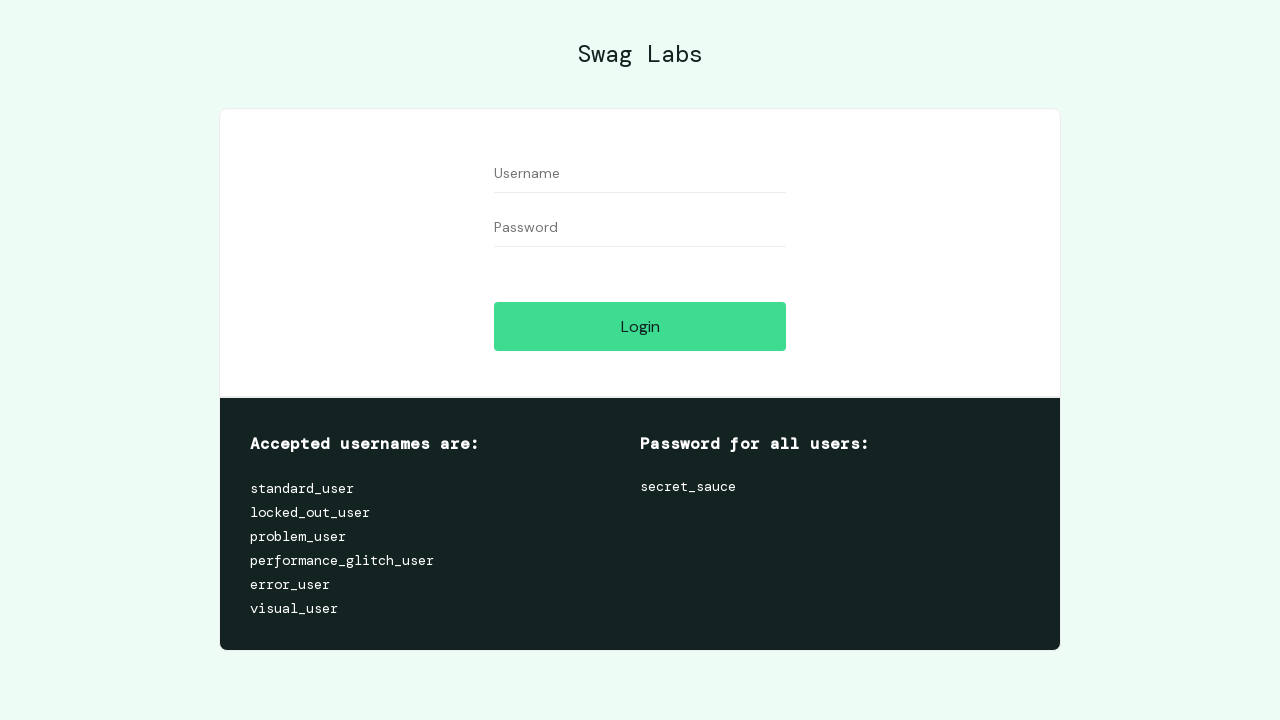

Clicked login button with empty credentials at (640, 326) on #login-button
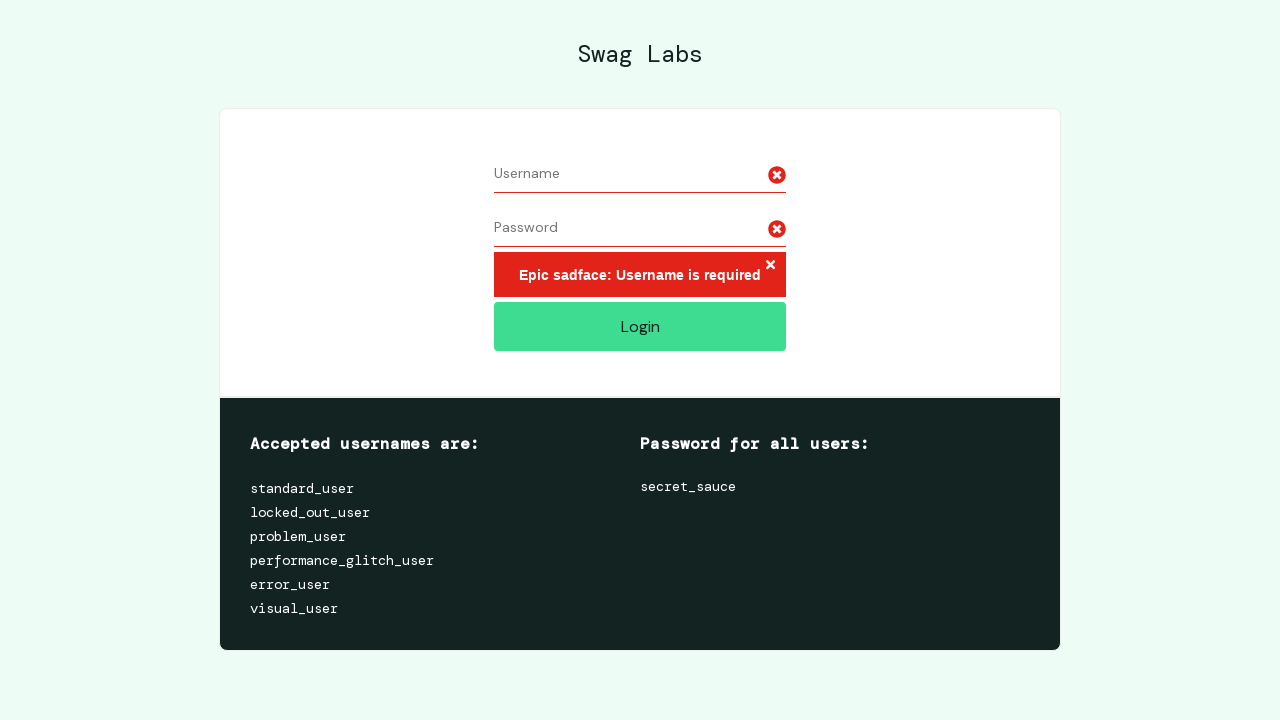

Located error message element
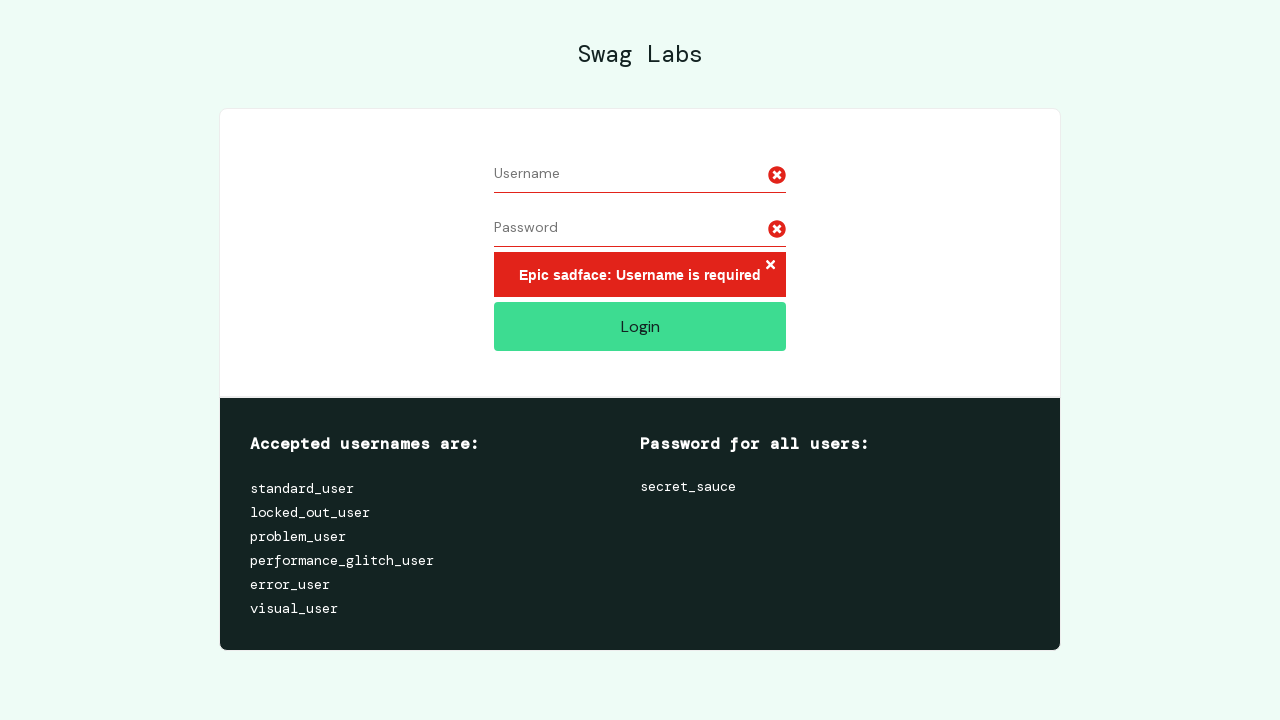

Verified error message is visible for empty login attempt
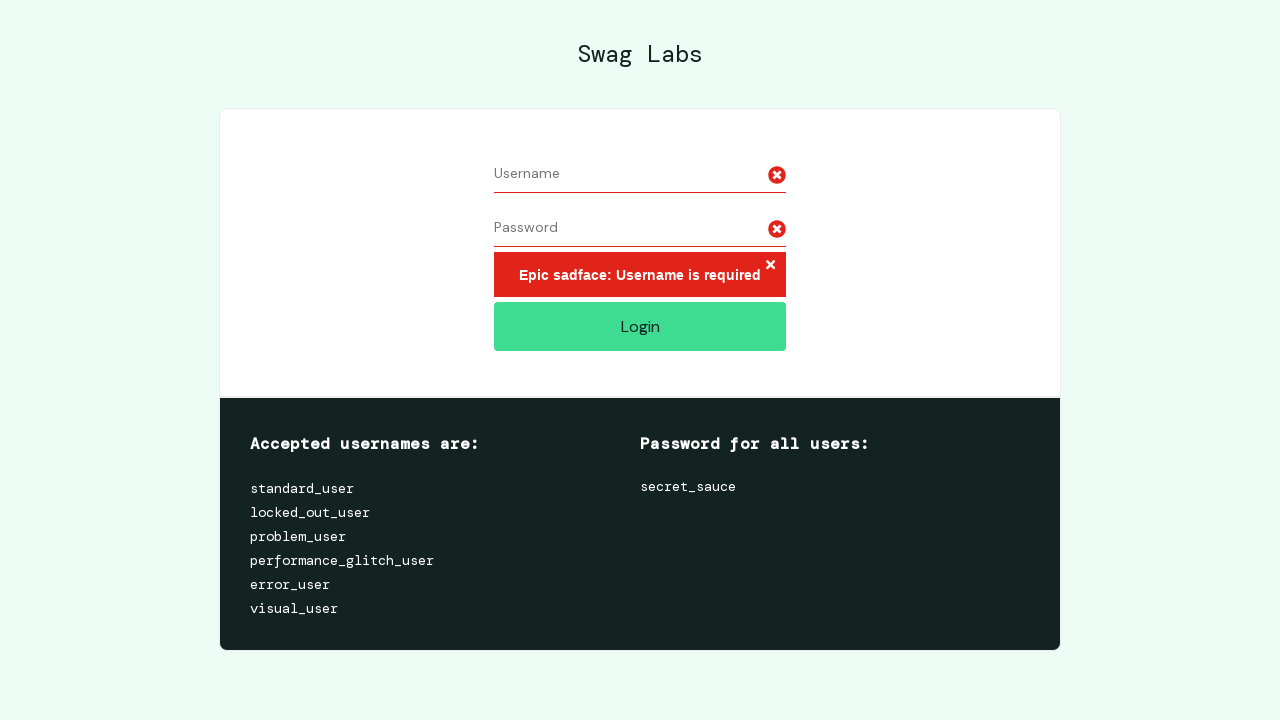

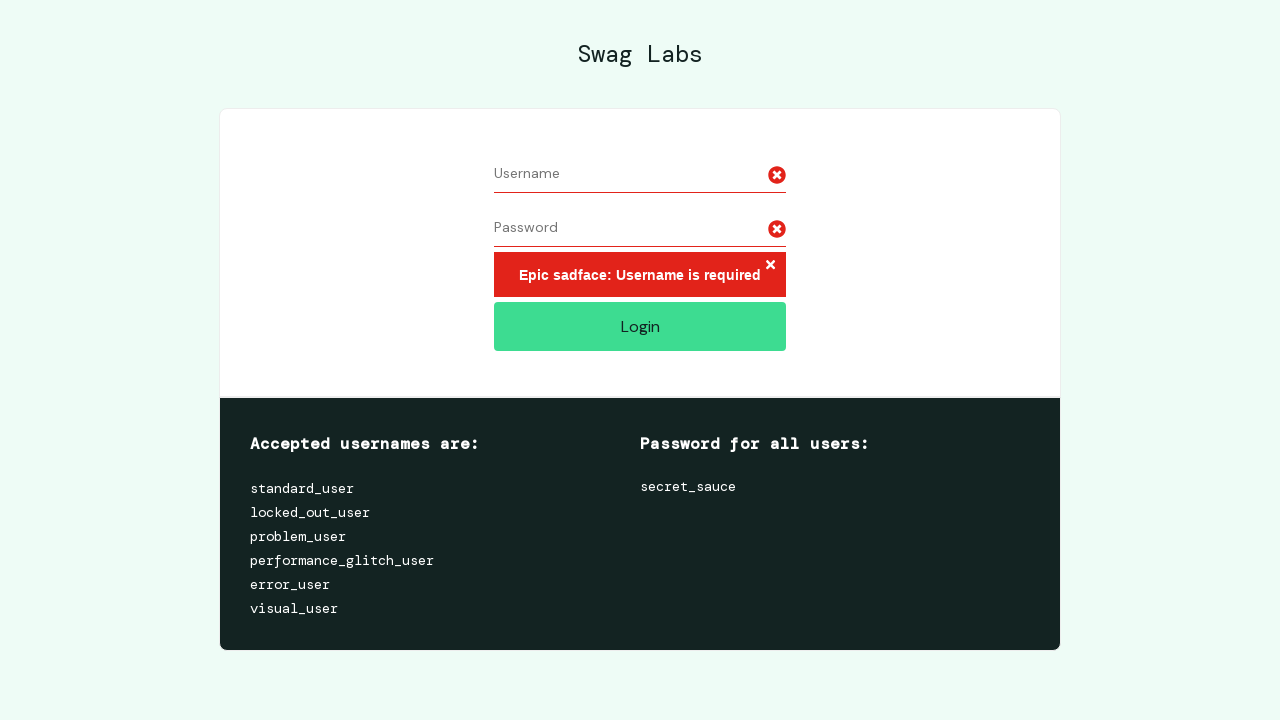